Tests radio button and checkbox selection on a Google Docs form by selecting a city radio option and a food checkbox option, then verifying their aria-checked attributes

Starting URL: https://docs.google.com/forms/d/e/1FAIpQLSfiypnd69zhuDkjKgqvpID9kwO29UCzeCVrGGtbNPZXQok0jA/viewform

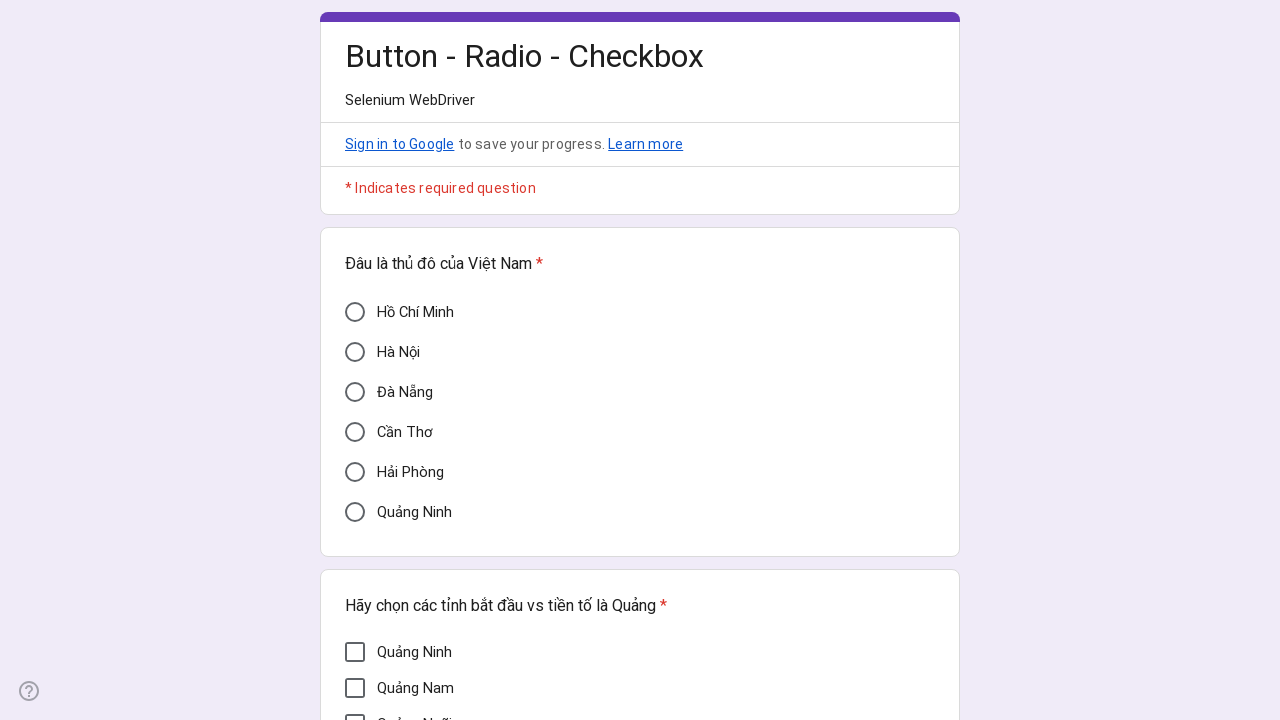

Navigated to Google Docs form
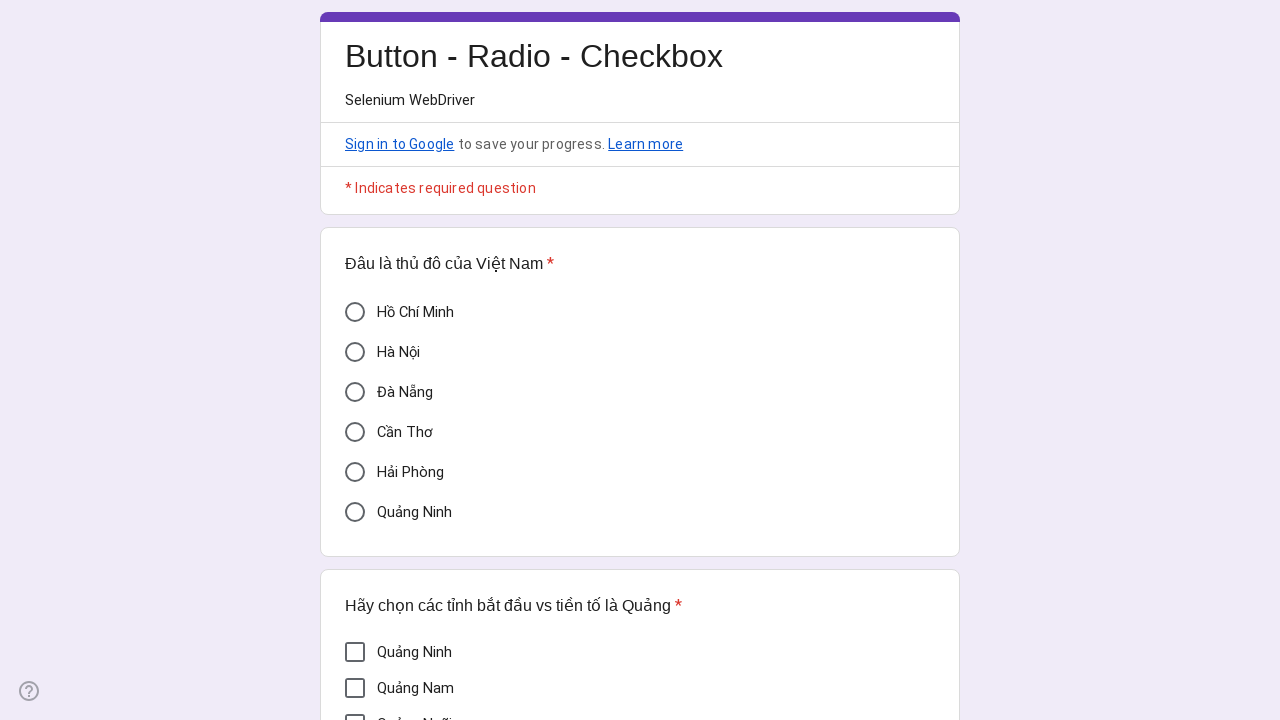

Clicked the 'Hà Nội' radio button at (355, 352) on xpath=//div[@aria-label='Hà Nội']
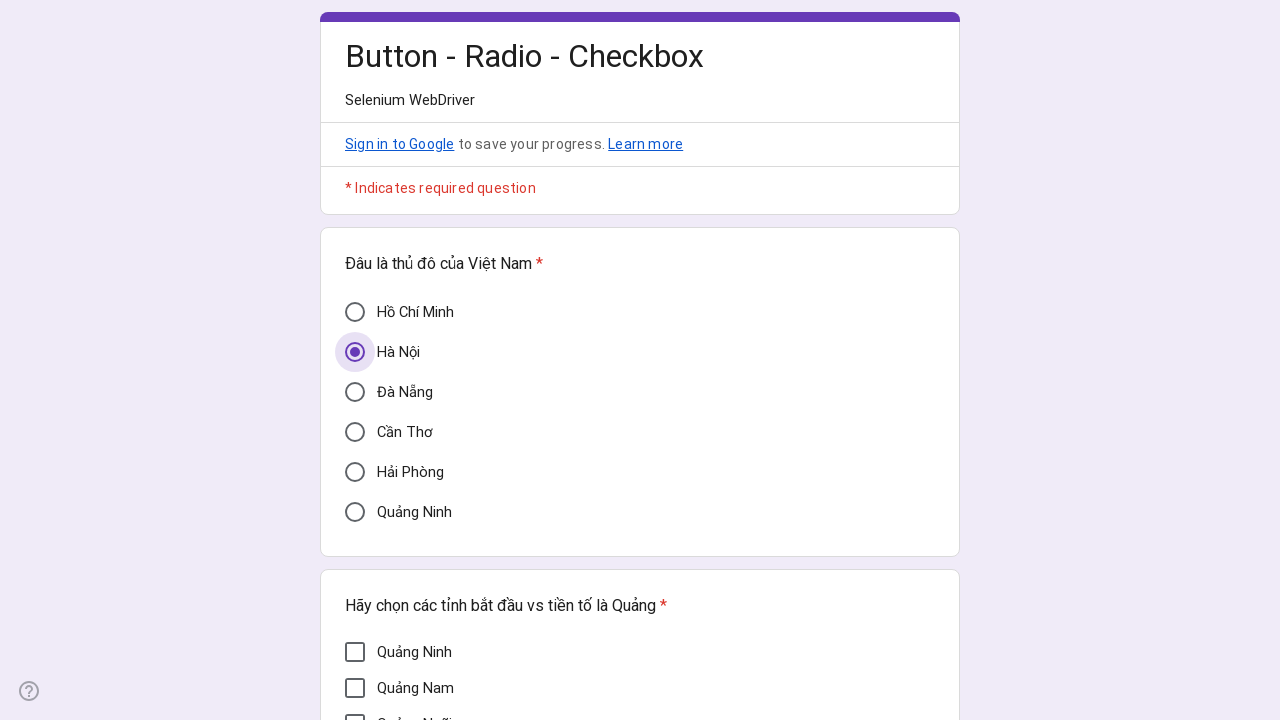

Waited 1000ms for radio button selection to process
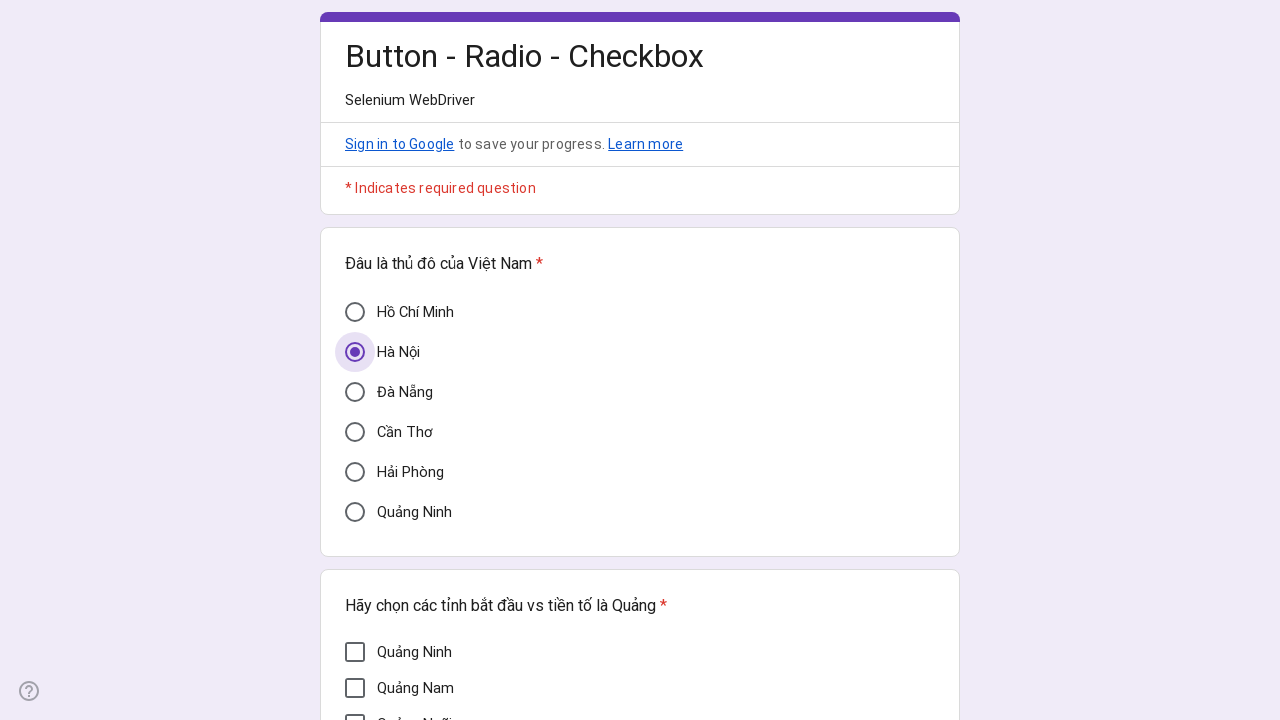

Verified 'Hà Nội' radio button is selected (aria-checked='true')
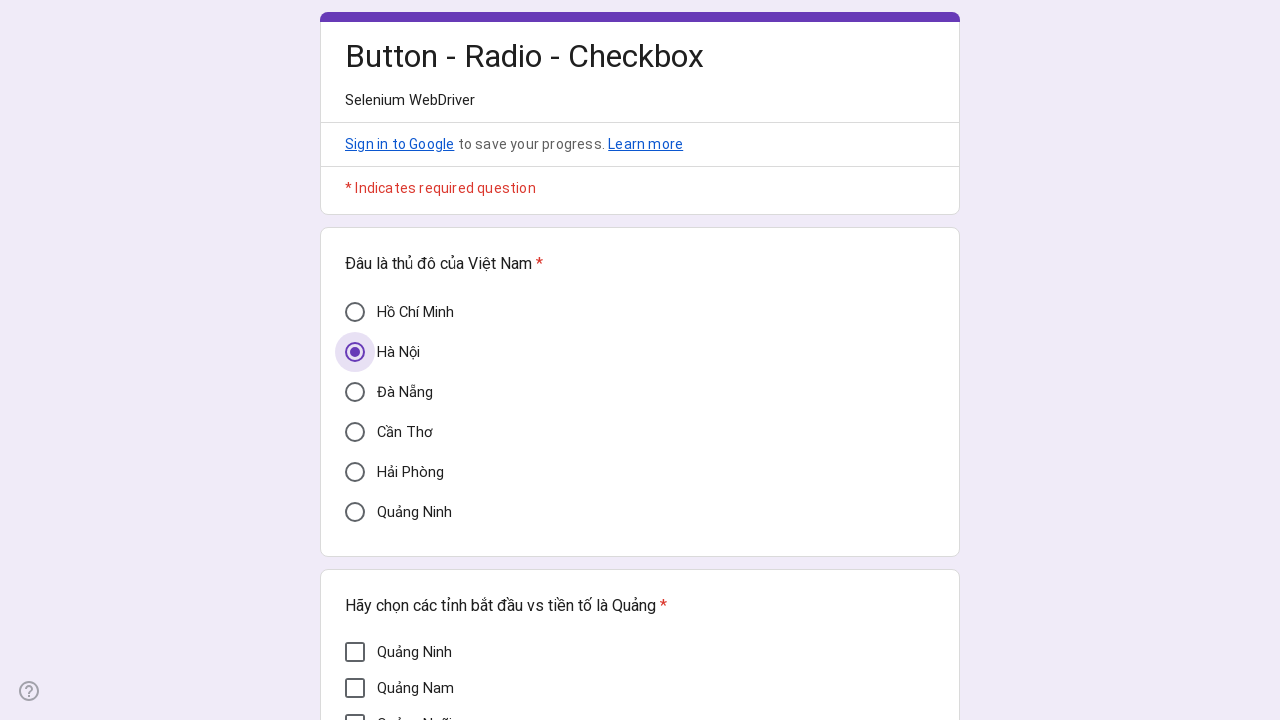

Clicked the 'Mì Quảng' checkbox at (392, 375) on xpath=//div[@aria-label='Mì Quảng']/parent::div
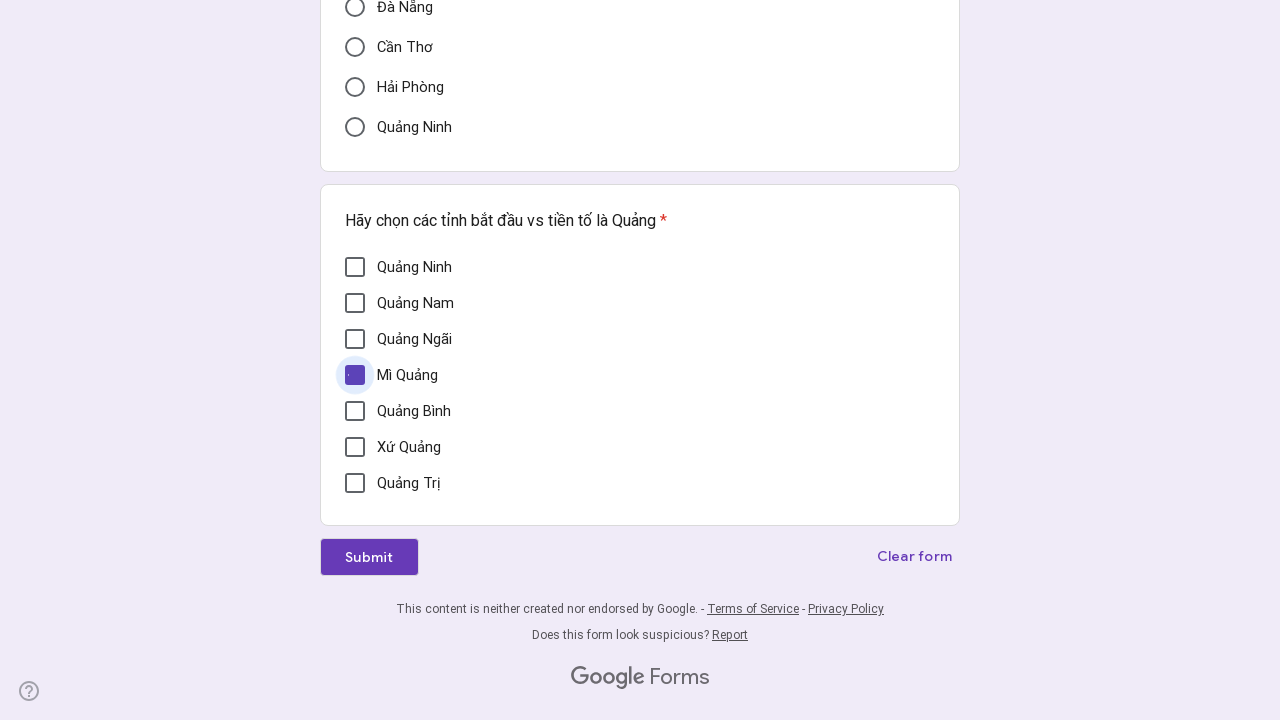

Waited 1000ms for checkbox selection to process
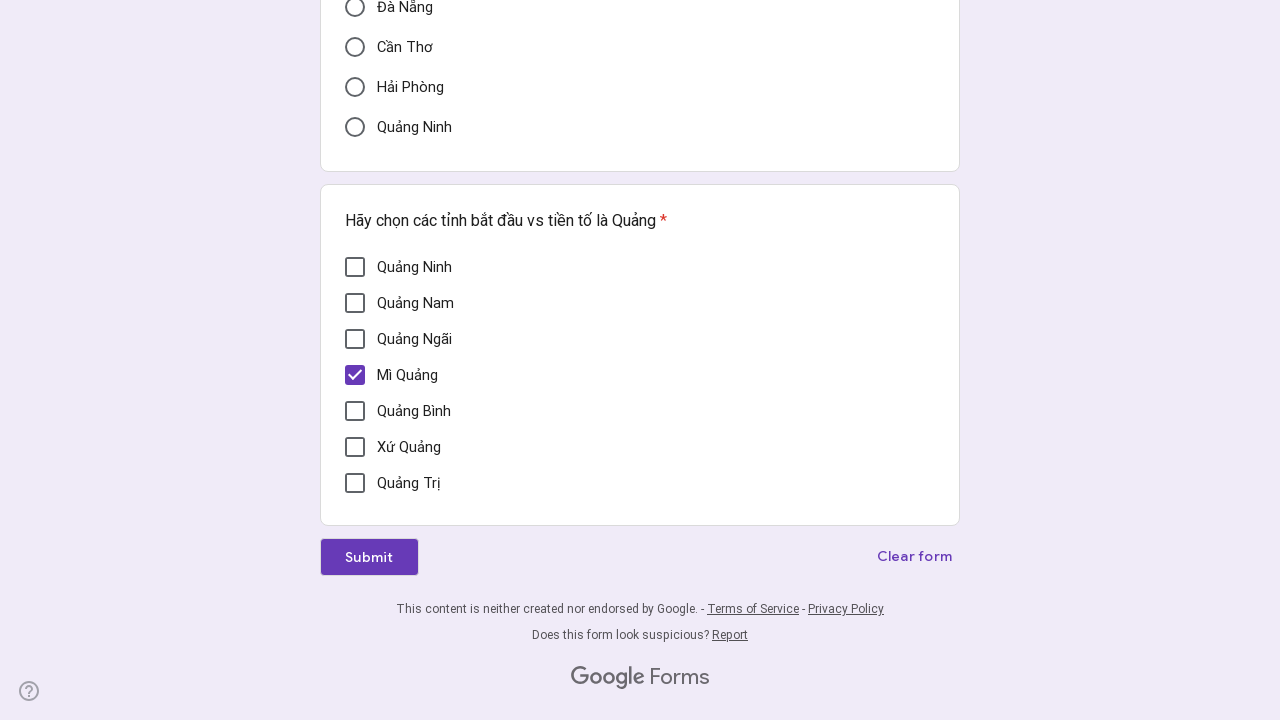

Verified 'Mì Quảng' checkbox is selected (aria-checked='true')
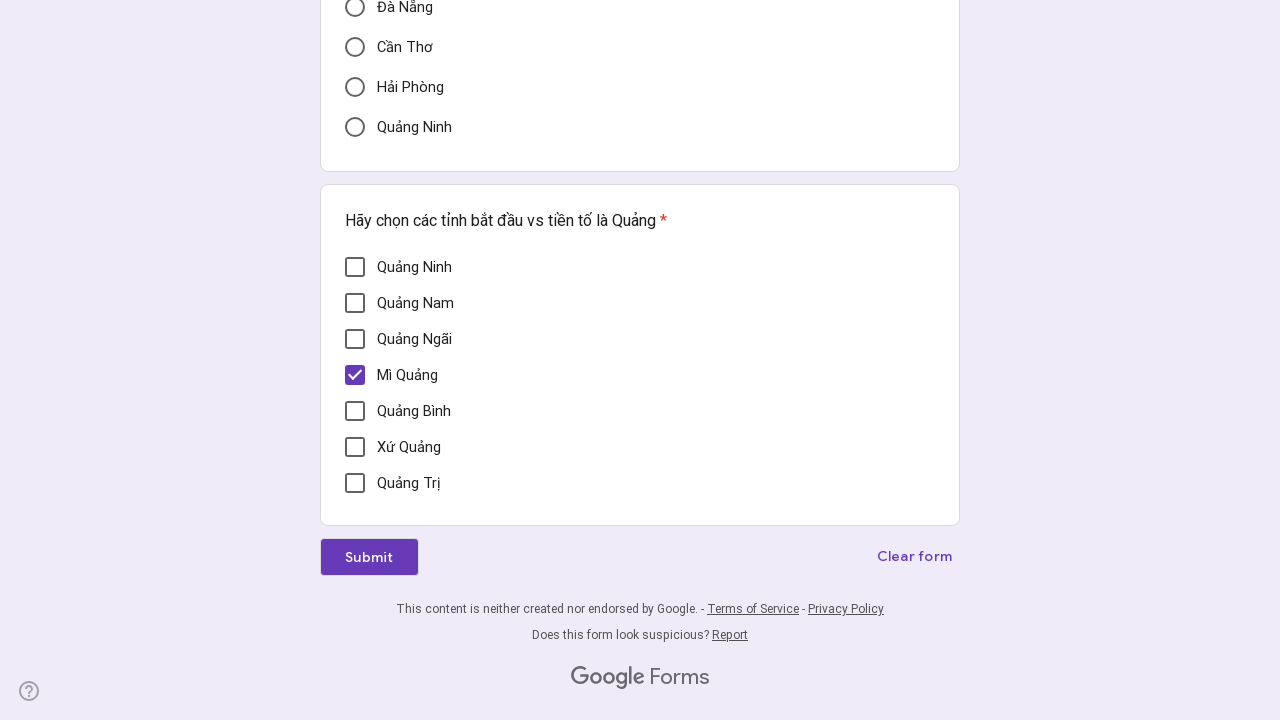

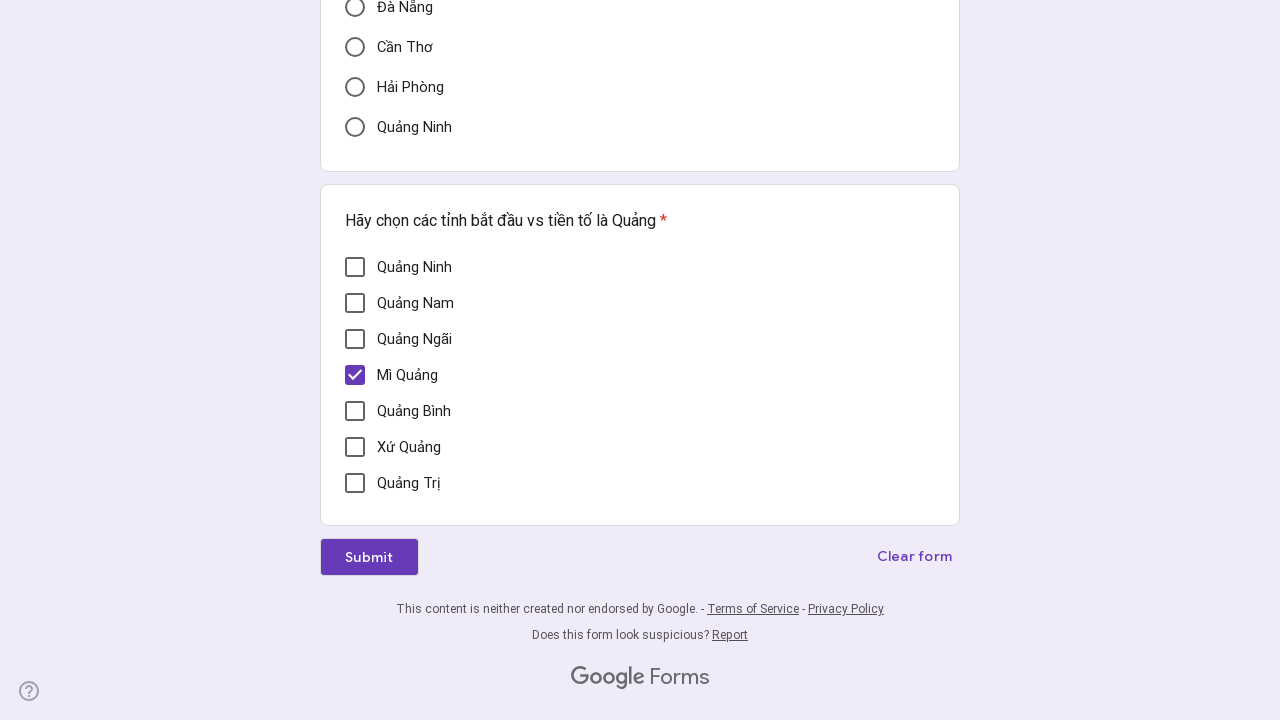